Navigates to the automation practice page and verifies that the fixed header table is present and contains expected data cells

Starting URL: https://rahulshettyacademy.com/AutomationPractice/

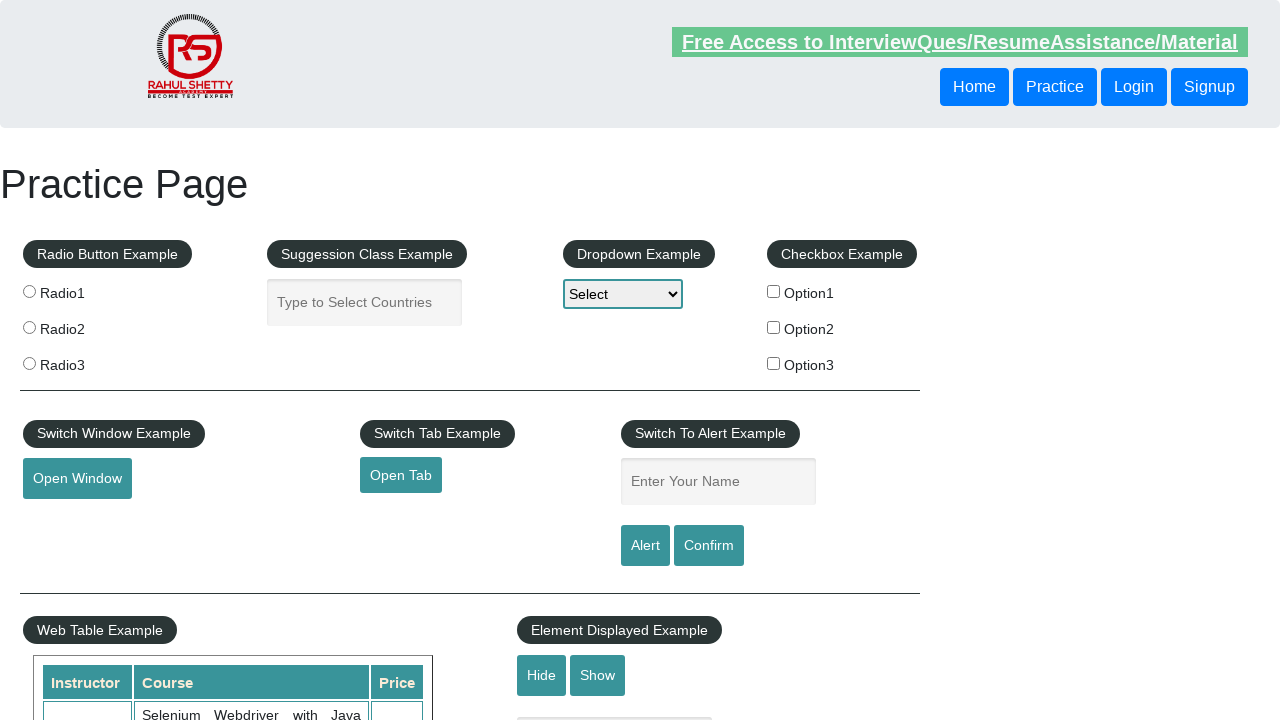

Navigated to automation practice page
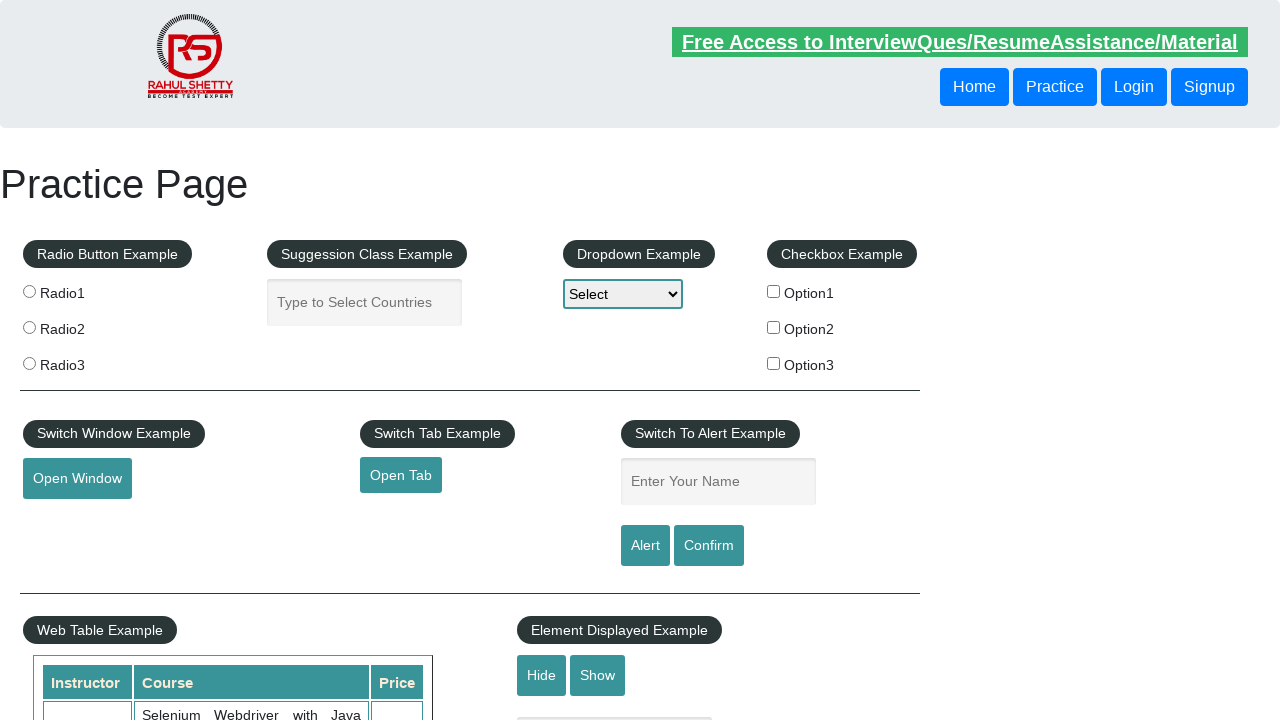

Fixed header table is now visible
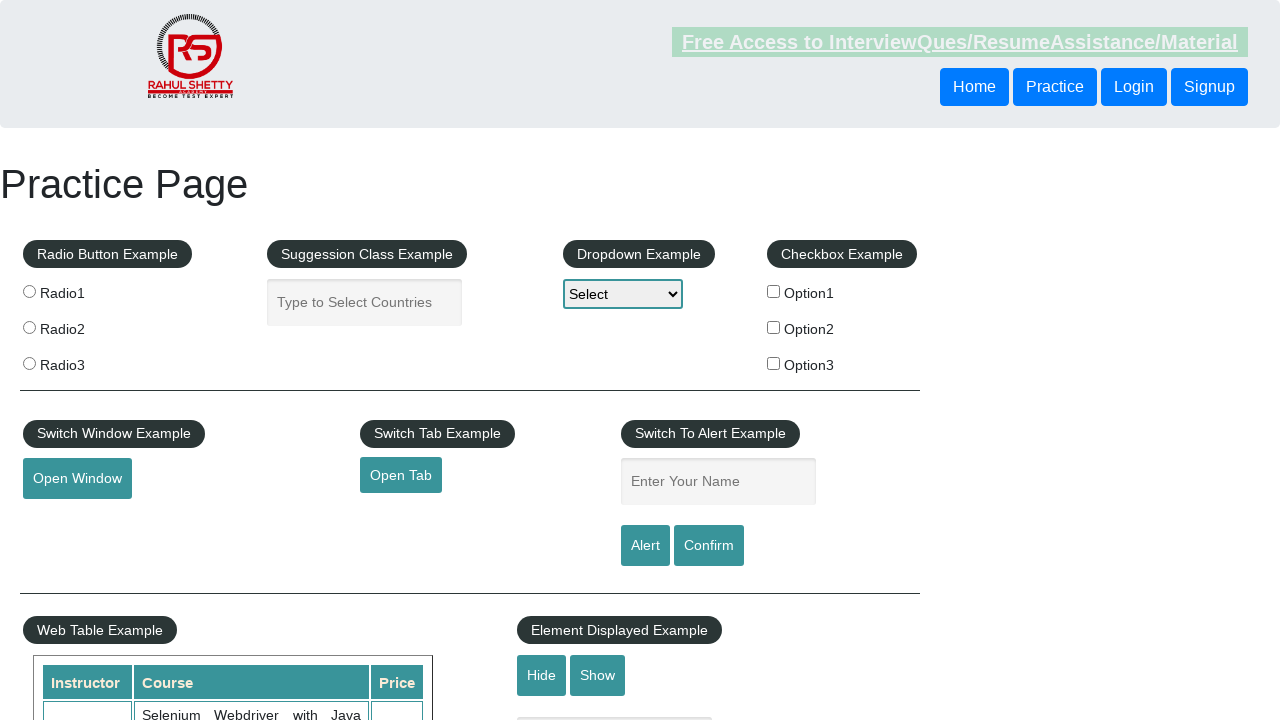

Located table rows in fixed header table
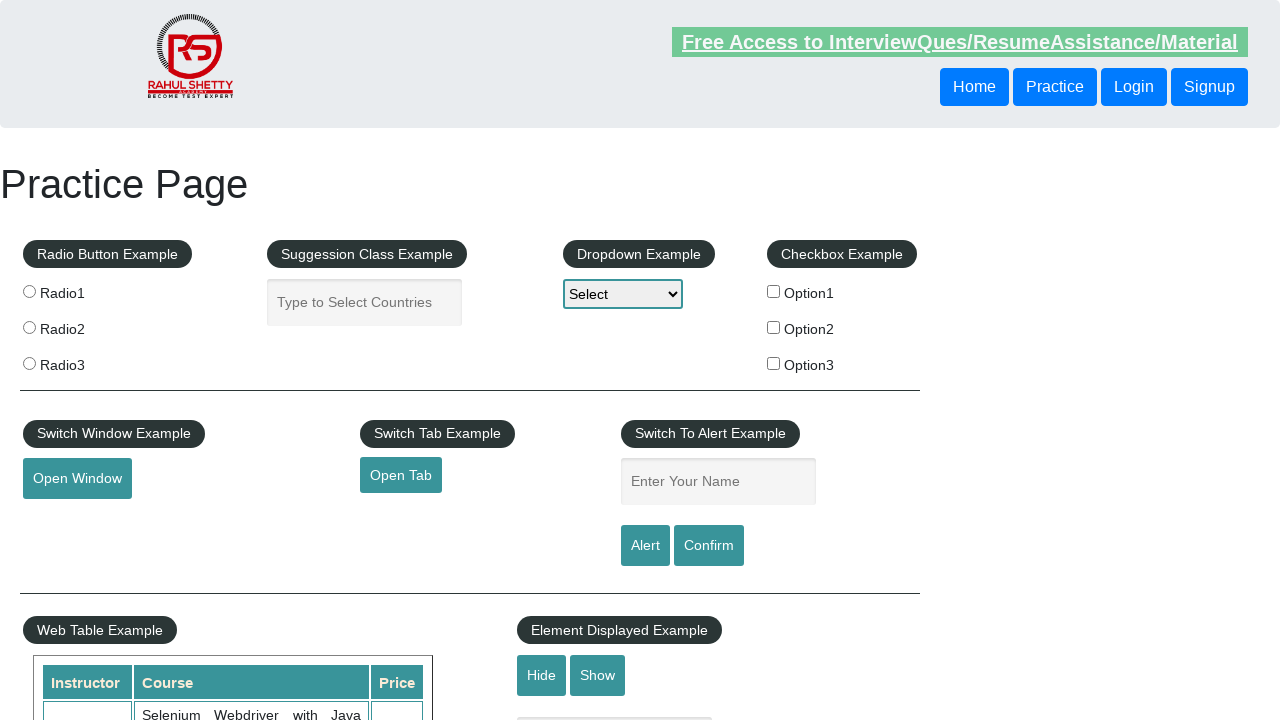

First table row is now available
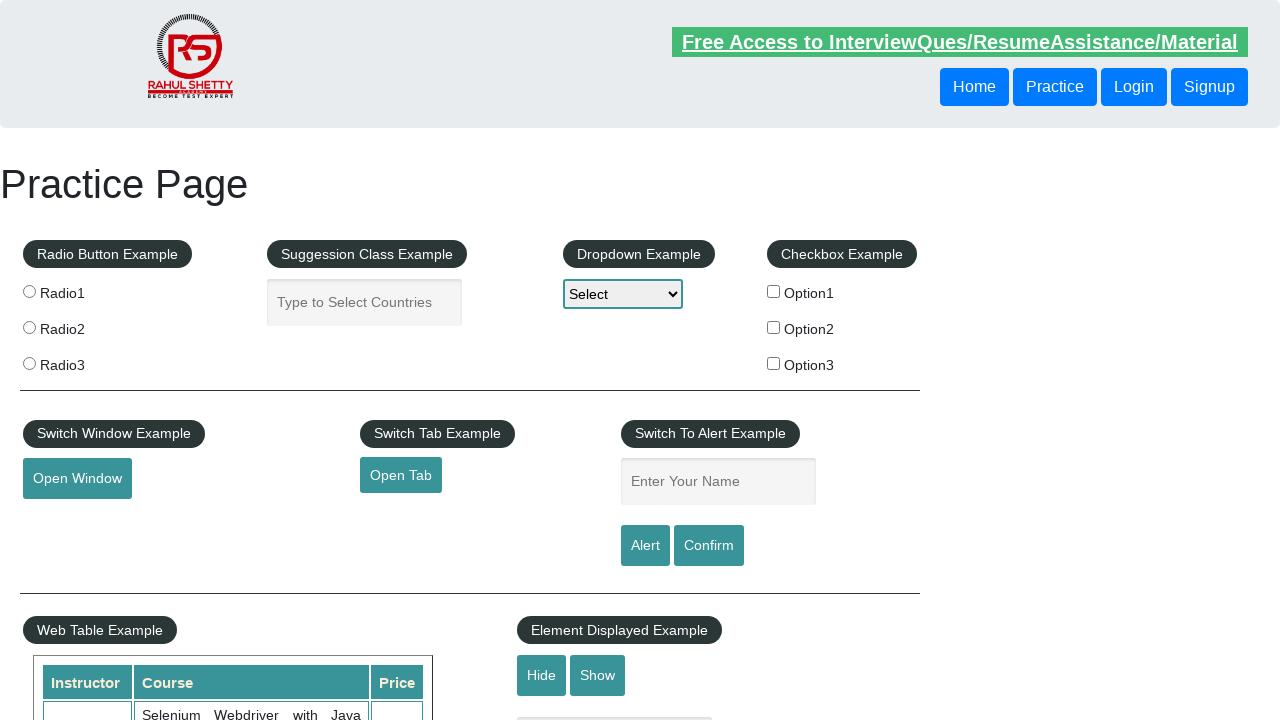

Table data cells are present and verified
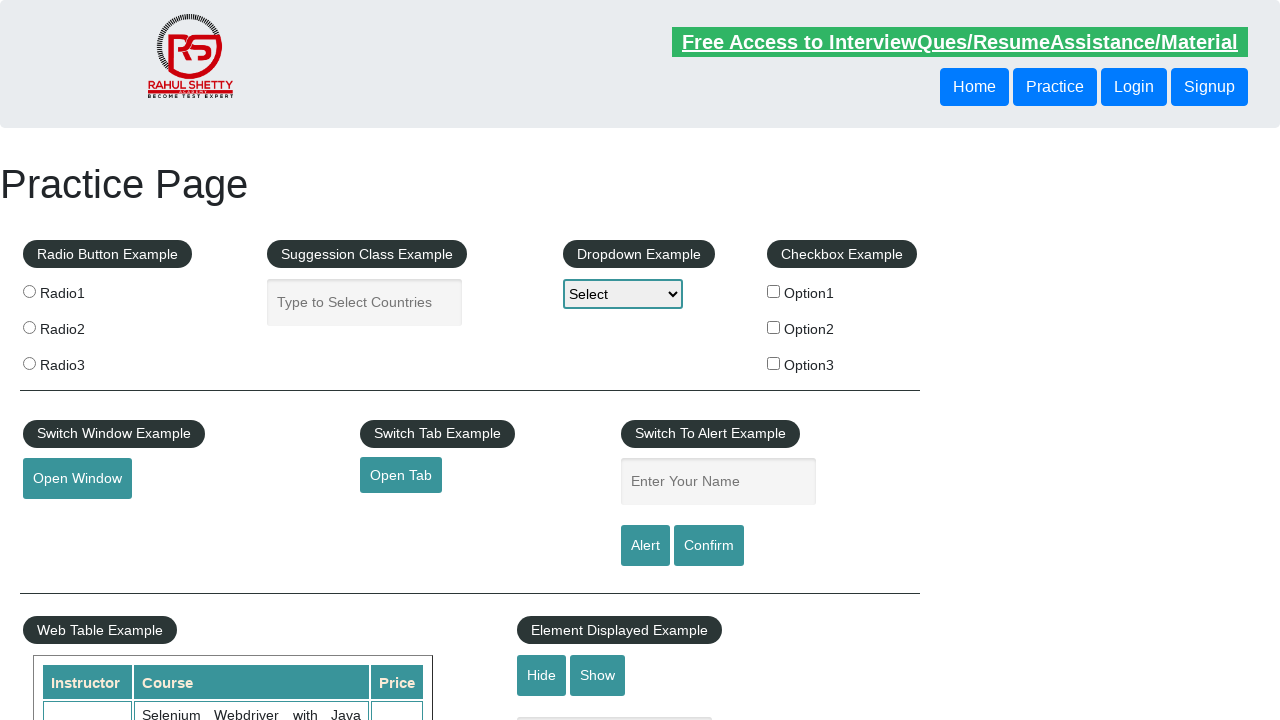

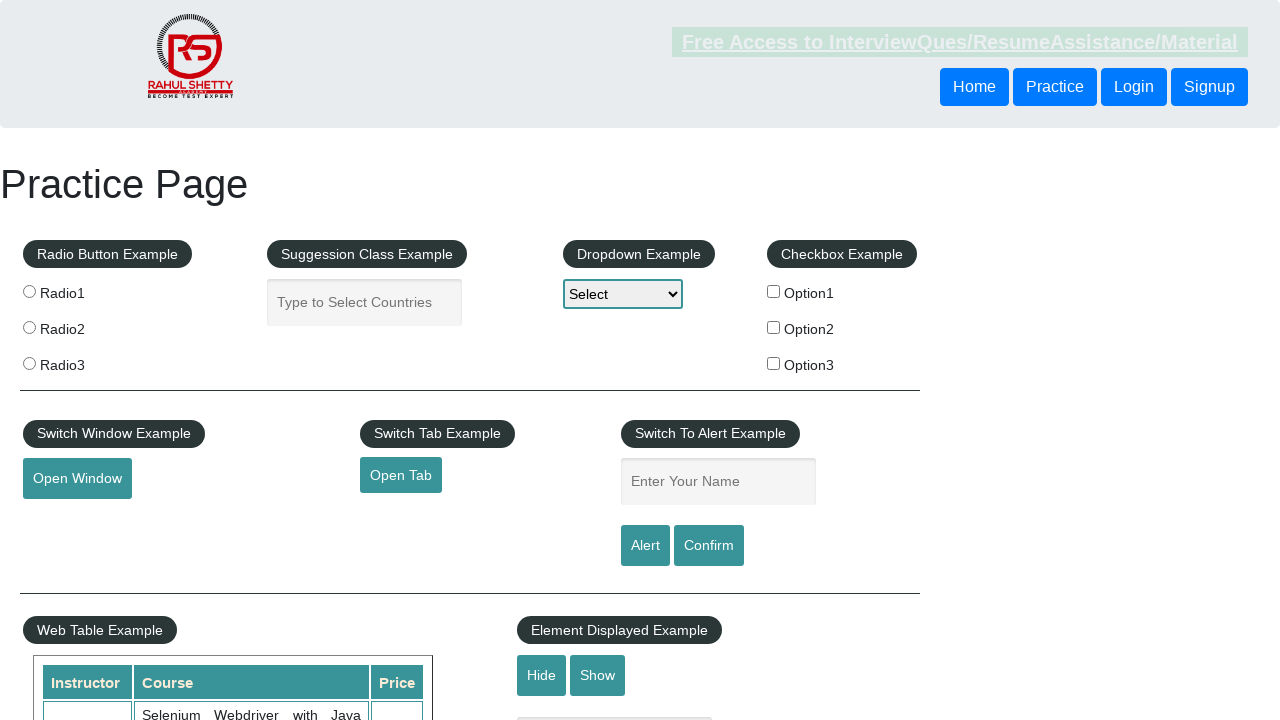